Scrolls to specific Y coordinate (416 pixels) on the Dell India homepage

Starting URL: https://www.dell.com/en-in

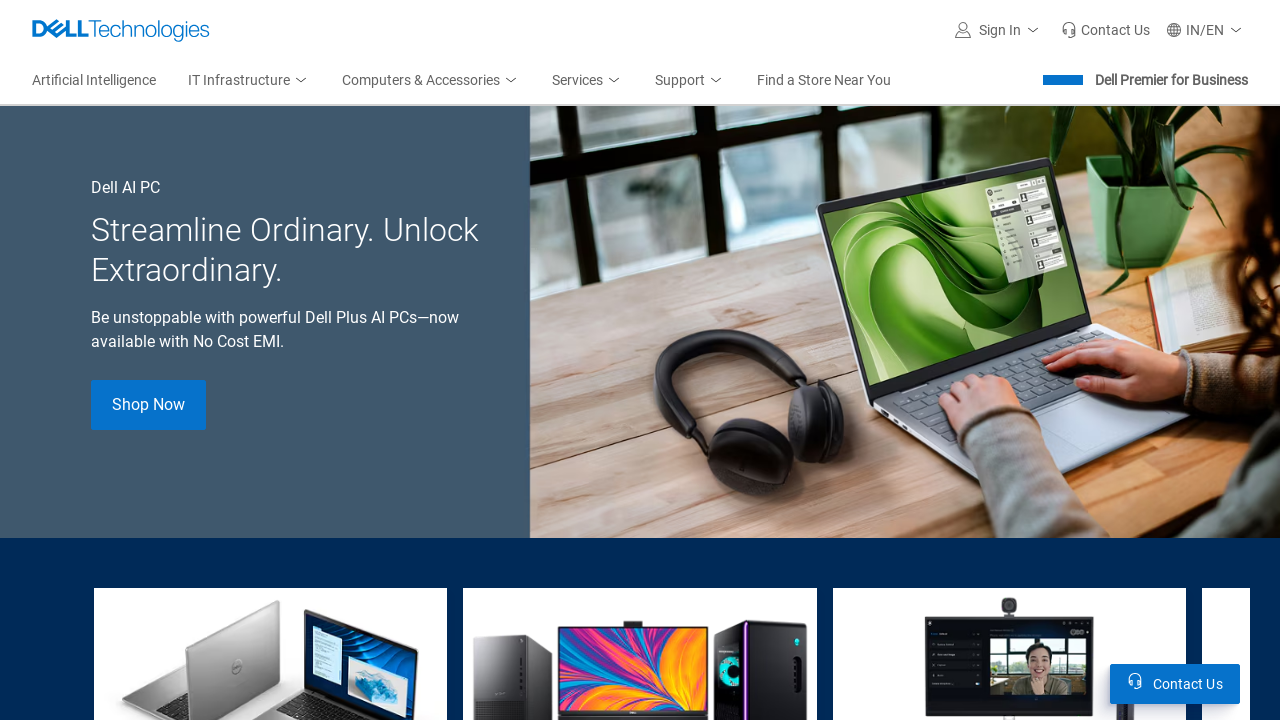

Scrolled to Y coordinate 416 pixels on Dell India homepage
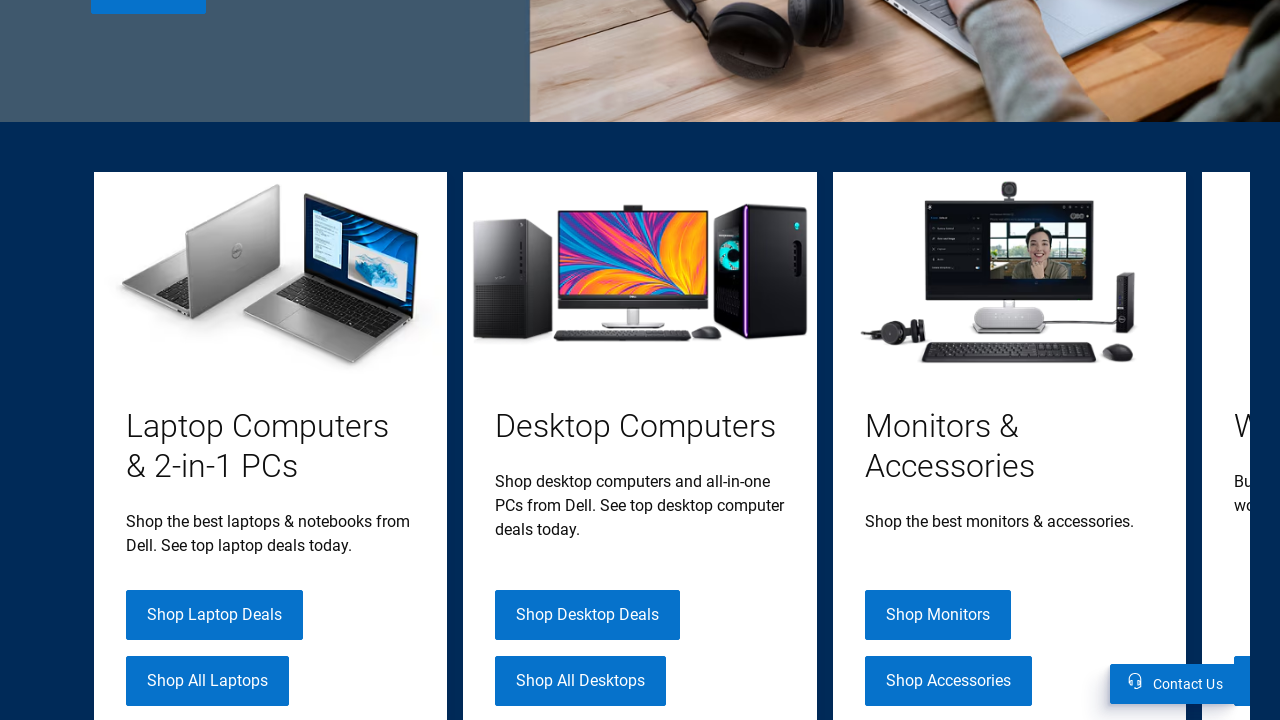

Waited 4 seconds for scrolling animation to complete
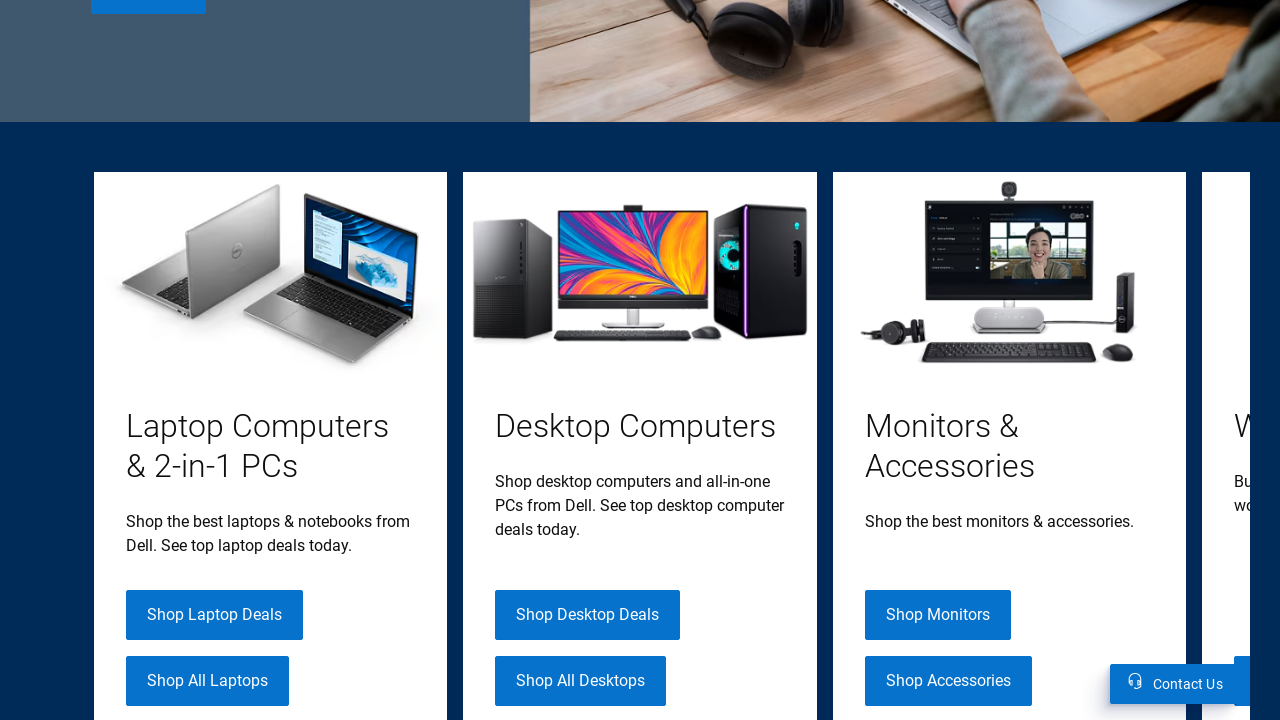

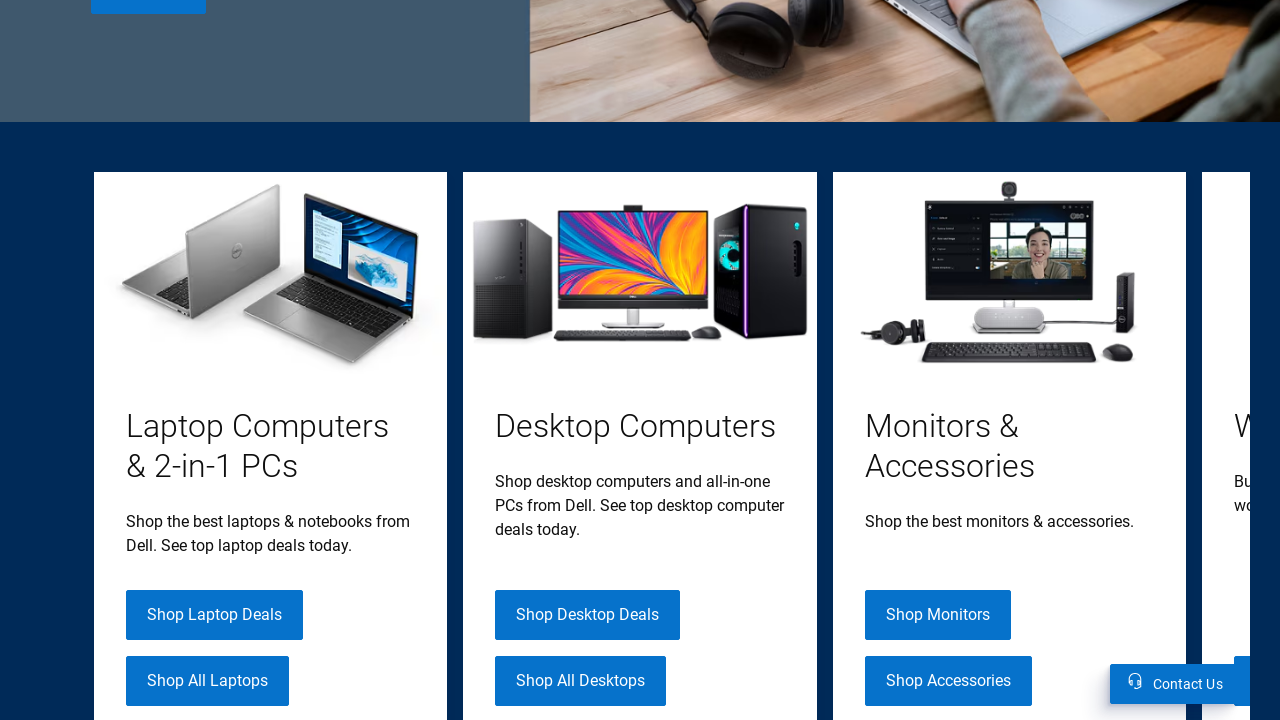